Tests keyboard shortcuts functionality by copying text from one textarea to another using Ctrl+A, Ctrl+C, Tab, and Ctrl+V keyboard actions

Starting URL: https://text-compare.com/

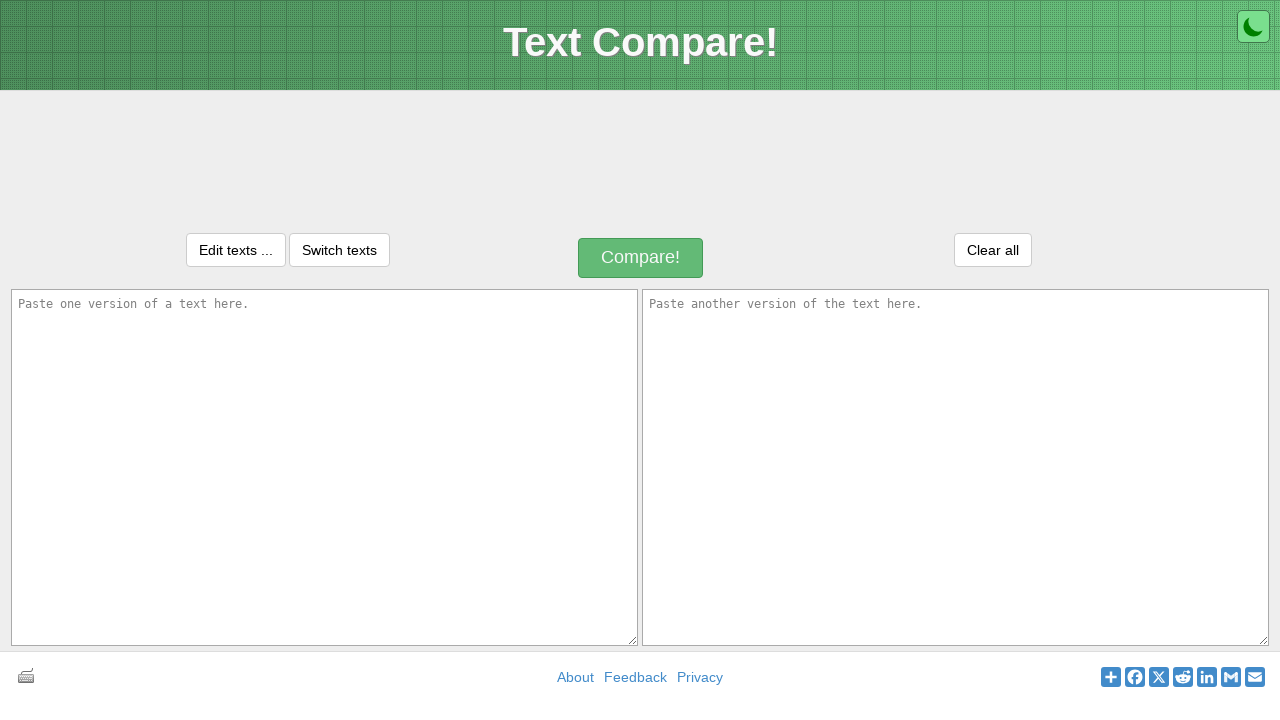

Filled first textarea with 'Welcome' on textarea#inputText1
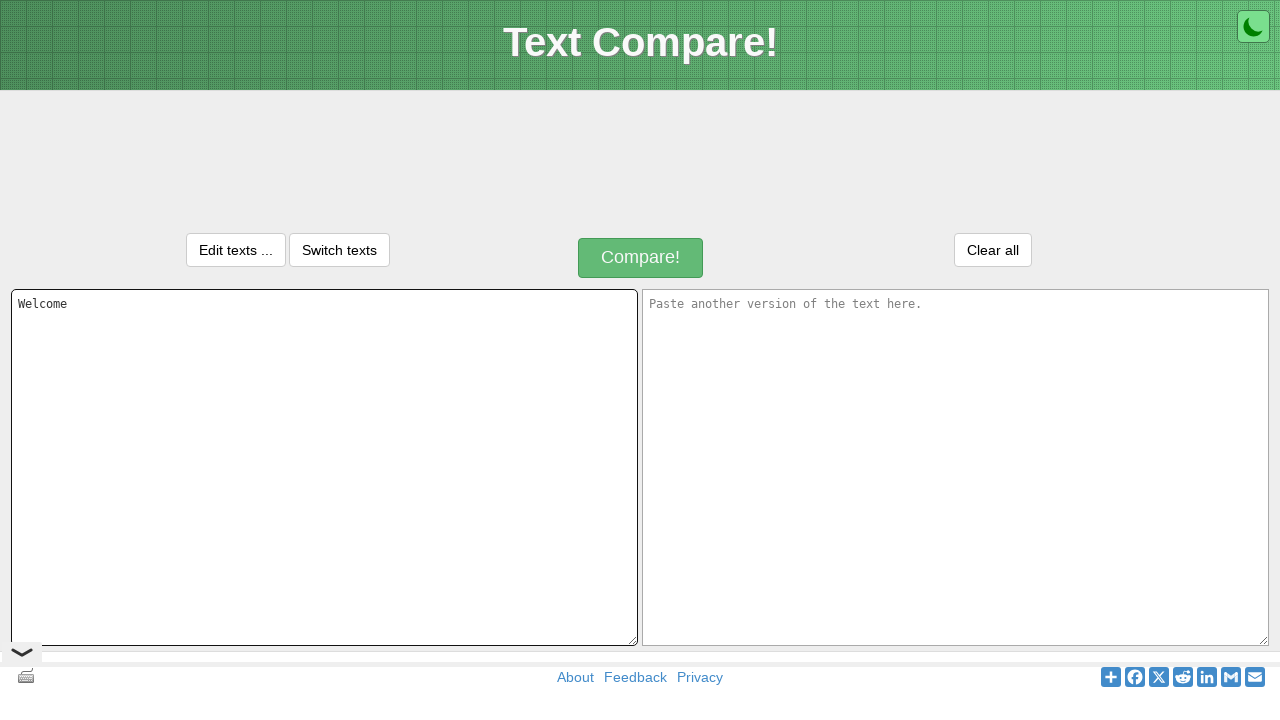

Selected all text in first textarea using Ctrl+A on textarea#inputText1
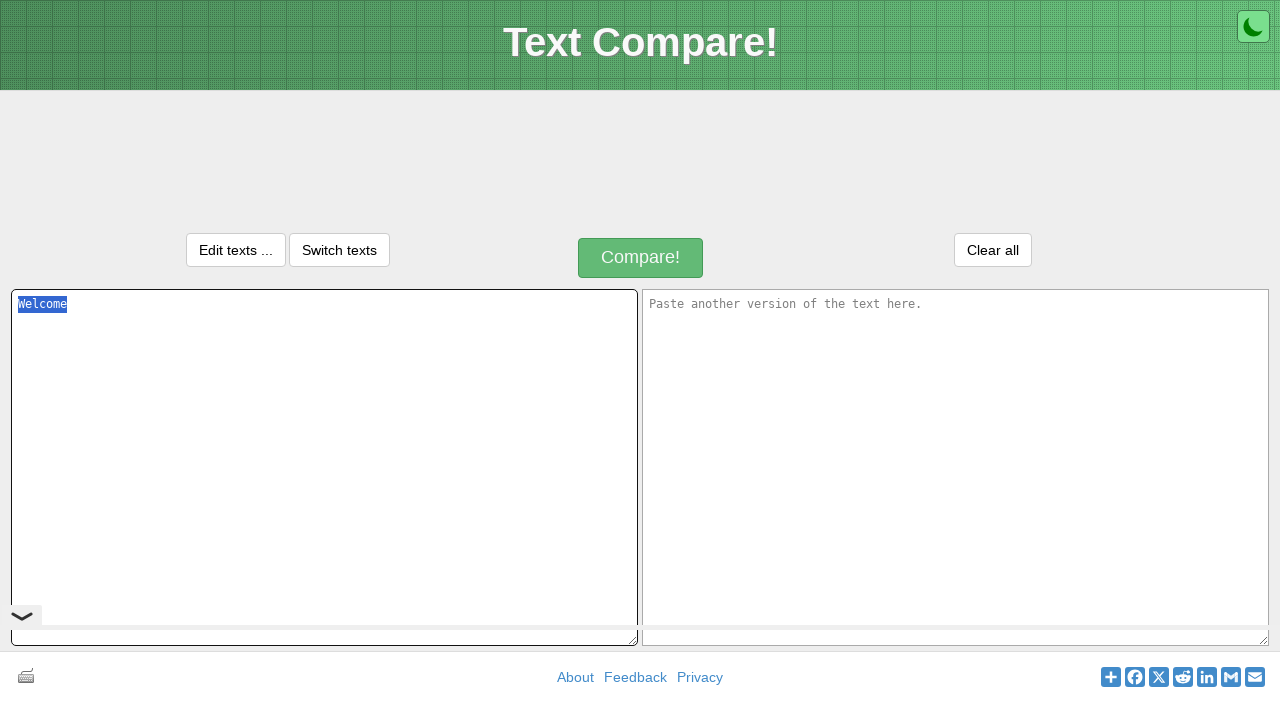

Copied selected text using Ctrl+C on textarea#inputText1
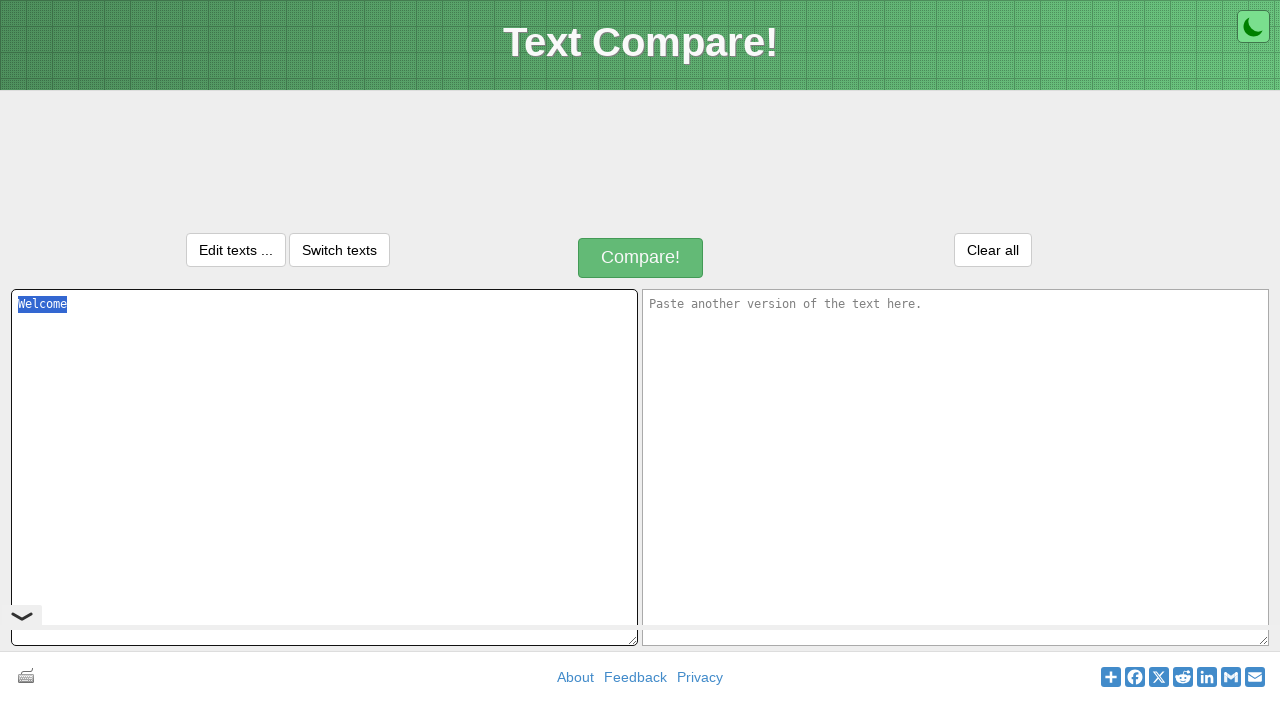

Pressed Tab to move to second textarea
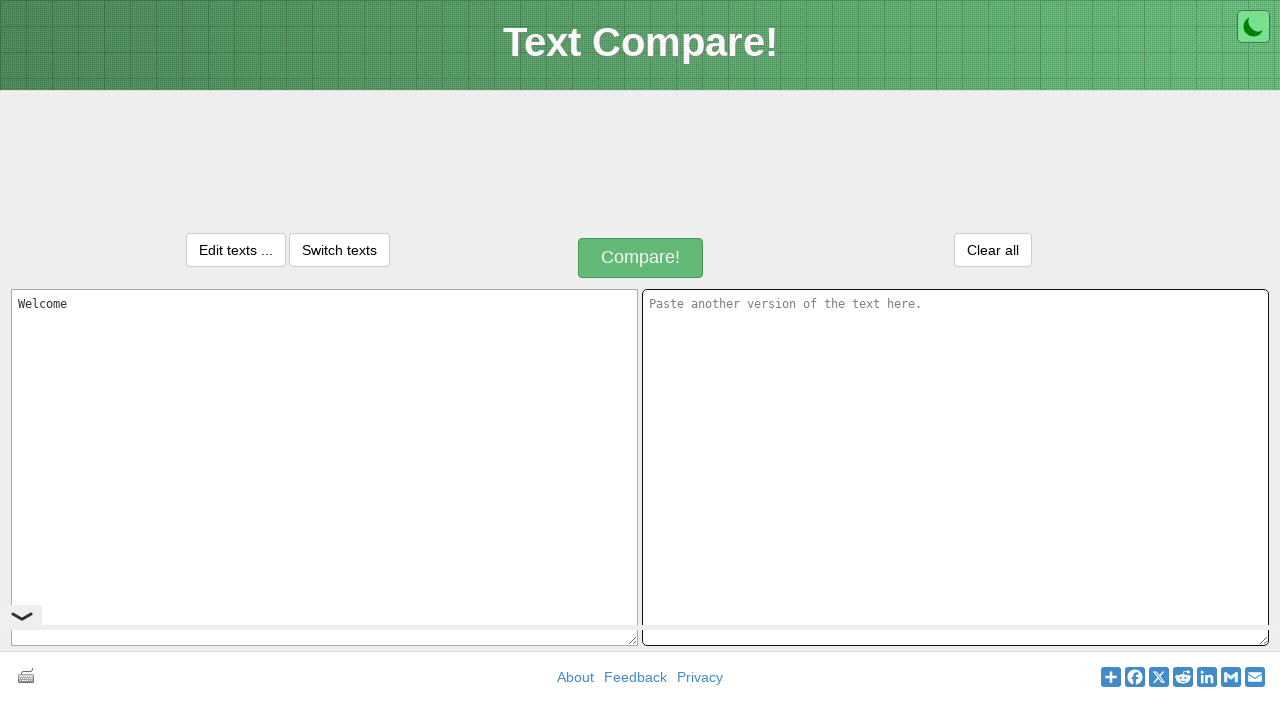

Pasted text into second textarea using Ctrl+V
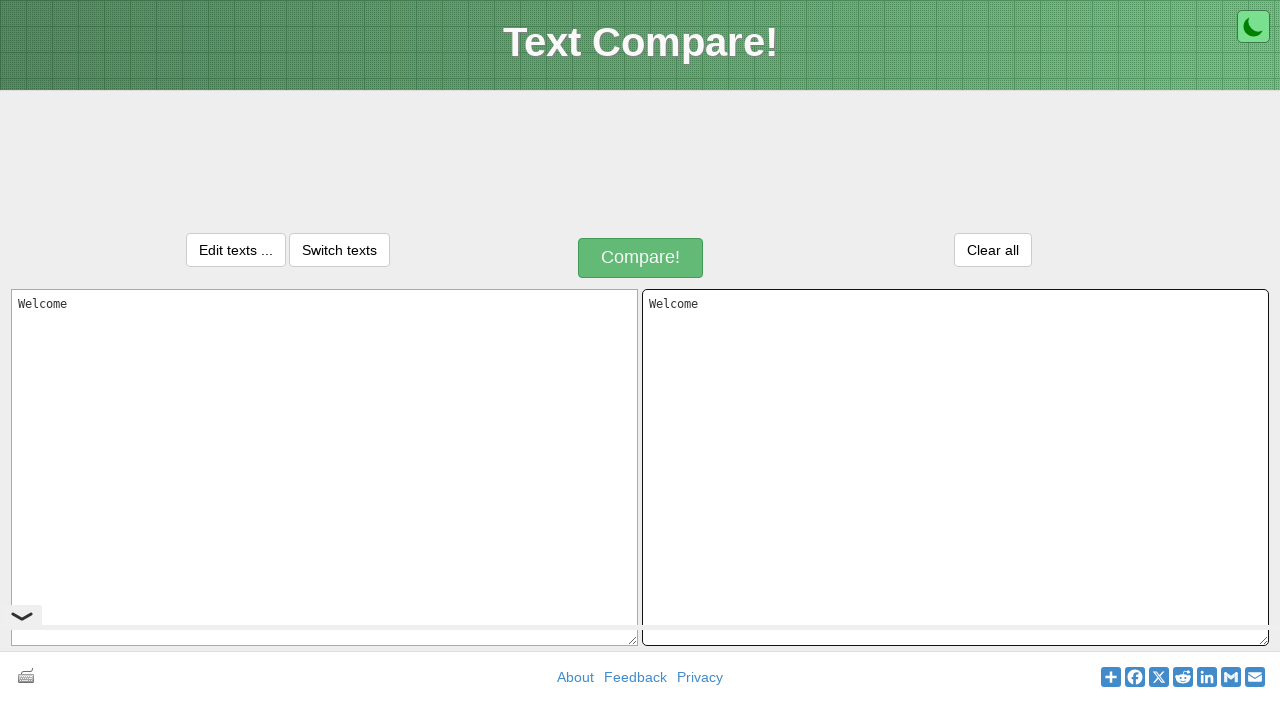

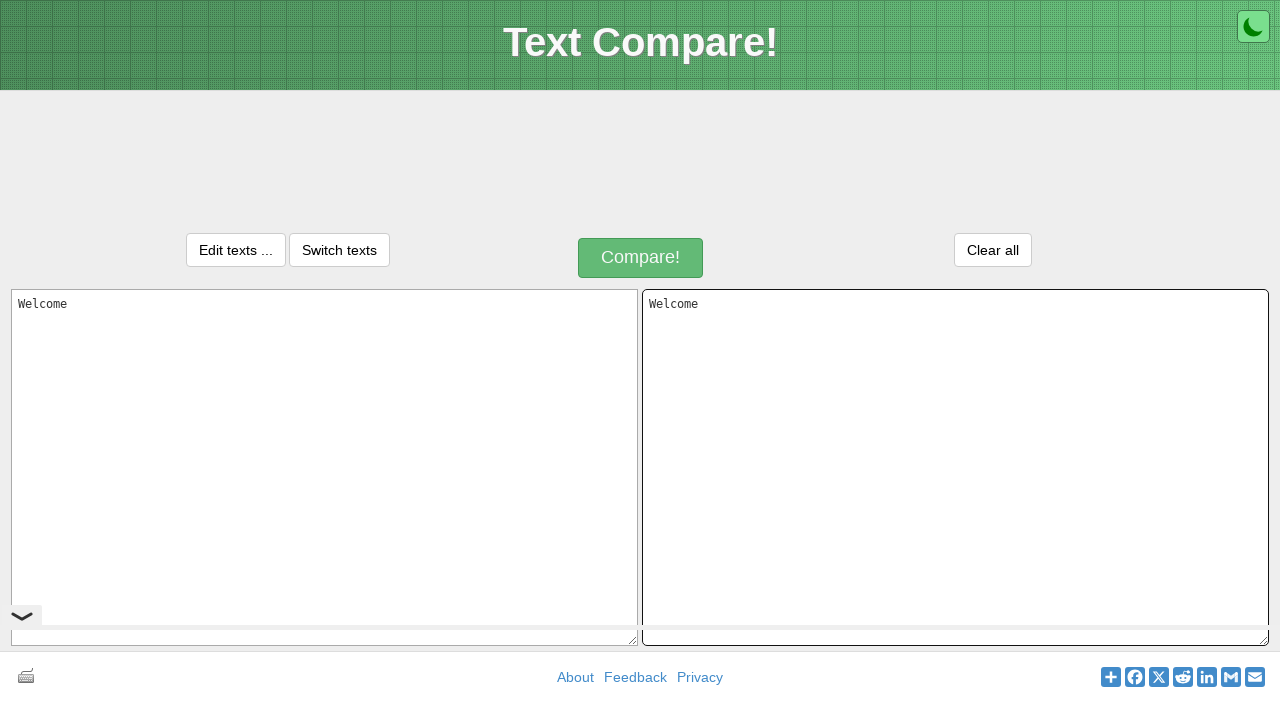